Tests that the currently applied filter is highlighted in the navigation

Starting URL: https://demo.playwright.dev/todomvc

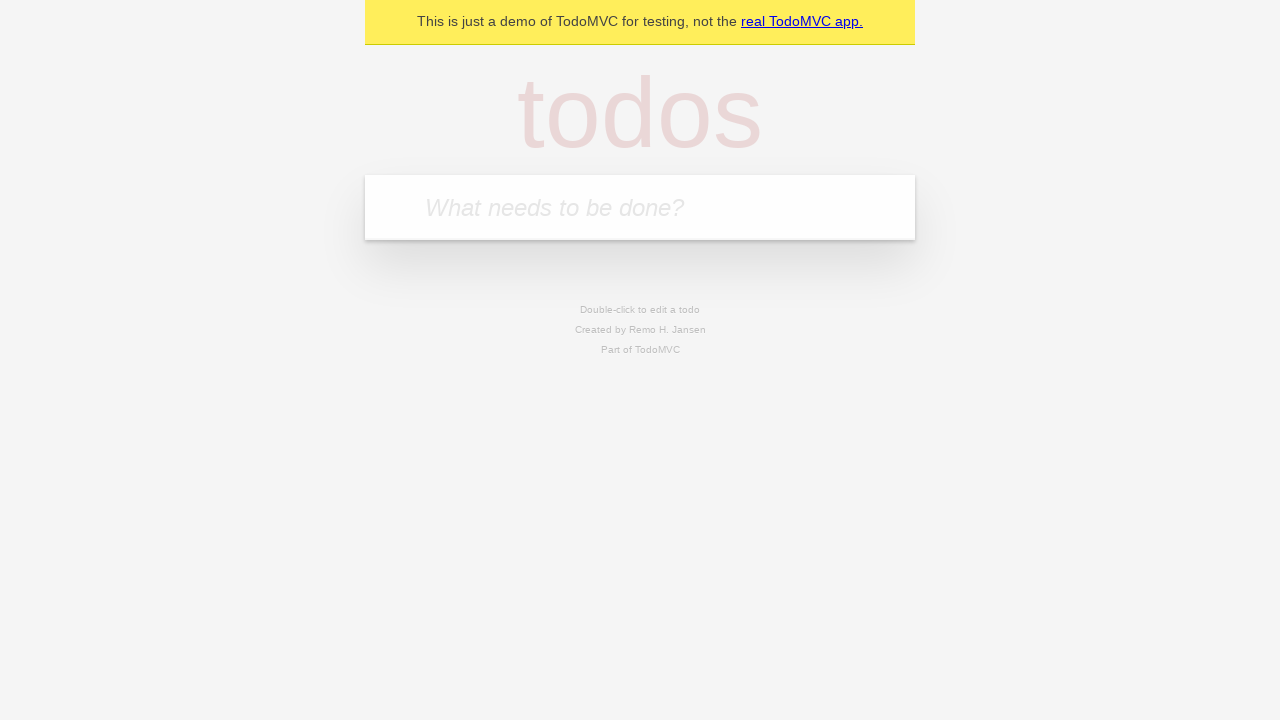

Filled todo input with 'buy some cheese' on internal:attr=[placeholder="What needs to be done?"i]
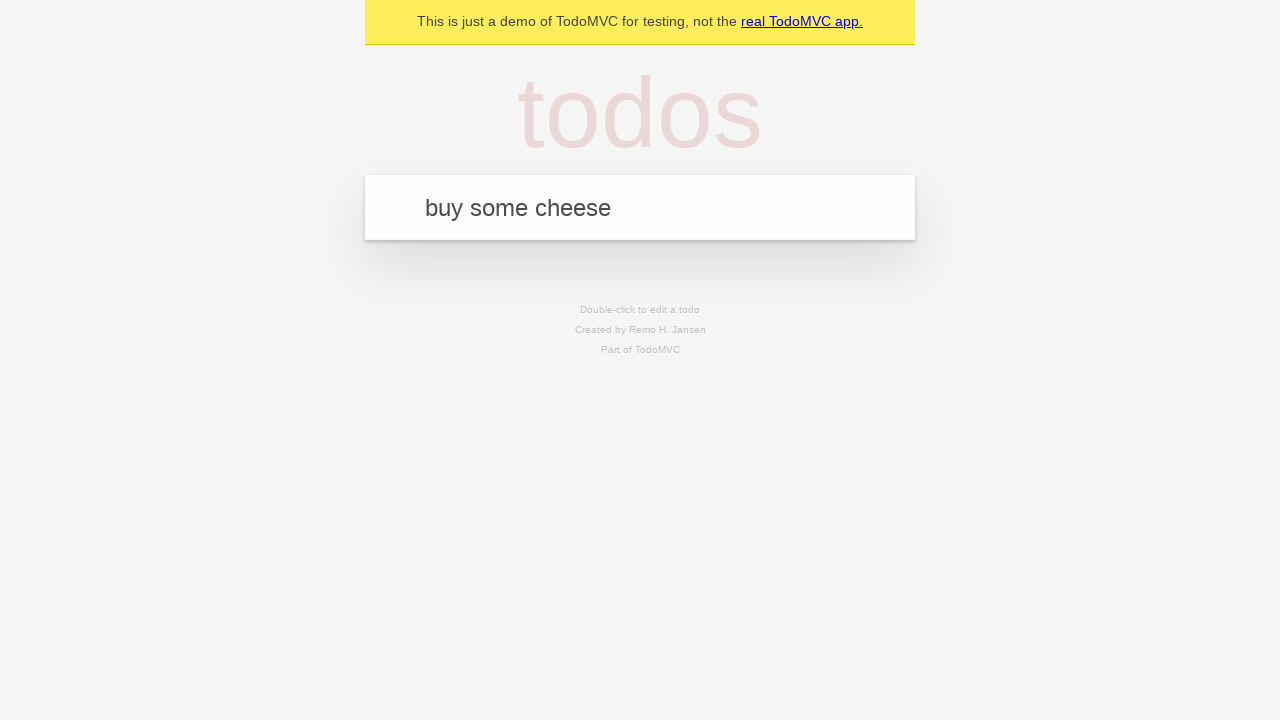

Pressed Enter to add first todo item on internal:attr=[placeholder="What needs to be done?"i]
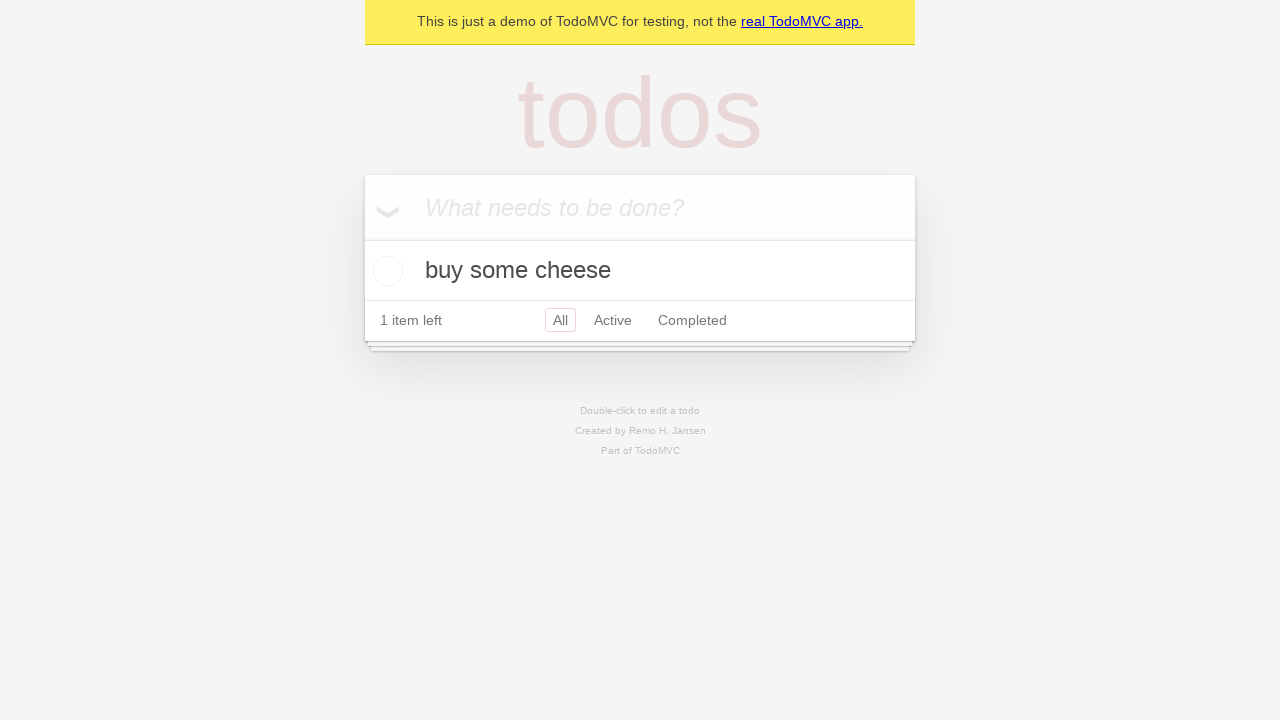

Filled todo input with 'feed the cat' on internal:attr=[placeholder="What needs to be done?"i]
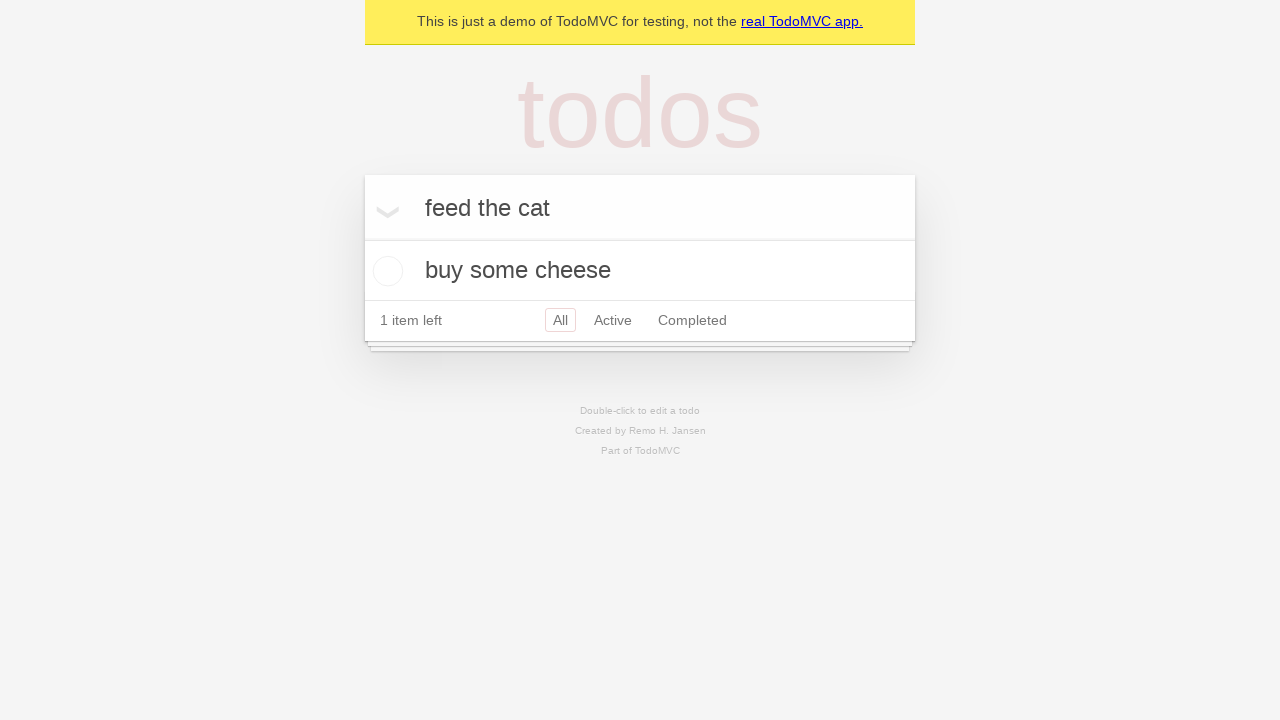

Pressed Enter to add second todo item on internal:attr=[placeholder="What needs to be done?"i]
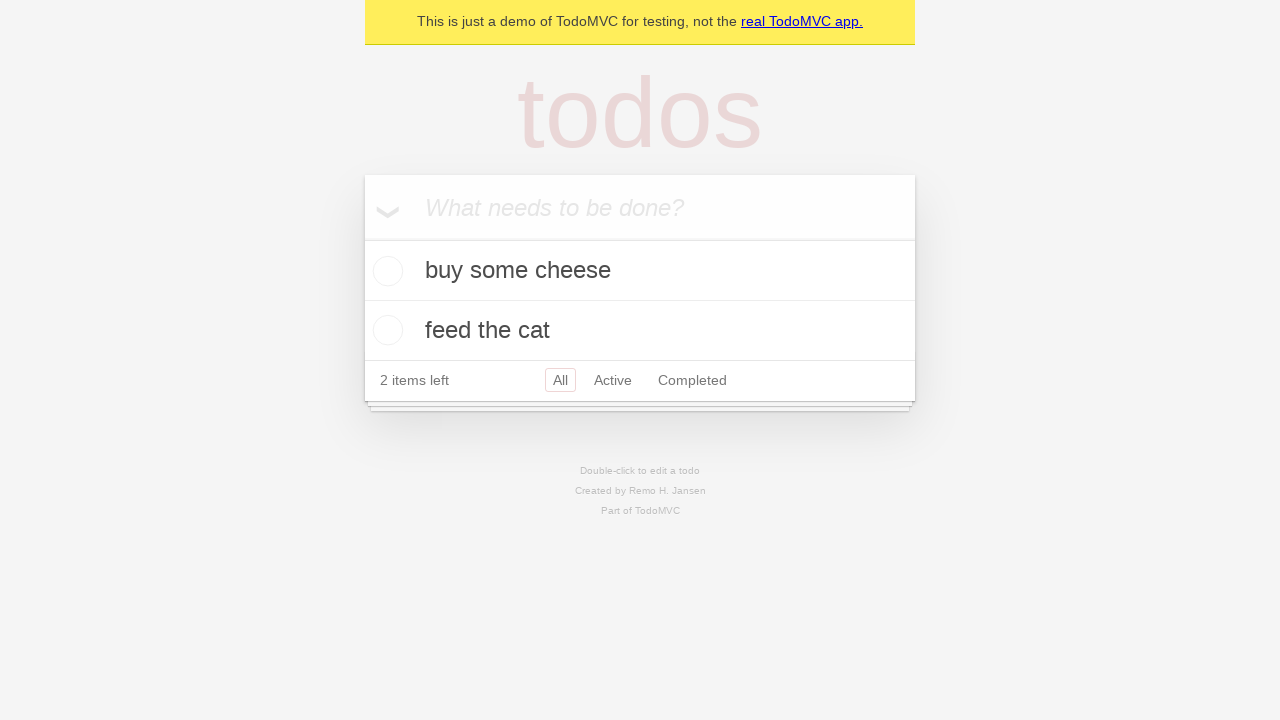

Filled todo input with 'book a doctors appointment' on internal:attr=[placeholder="What needs to be done?"i]
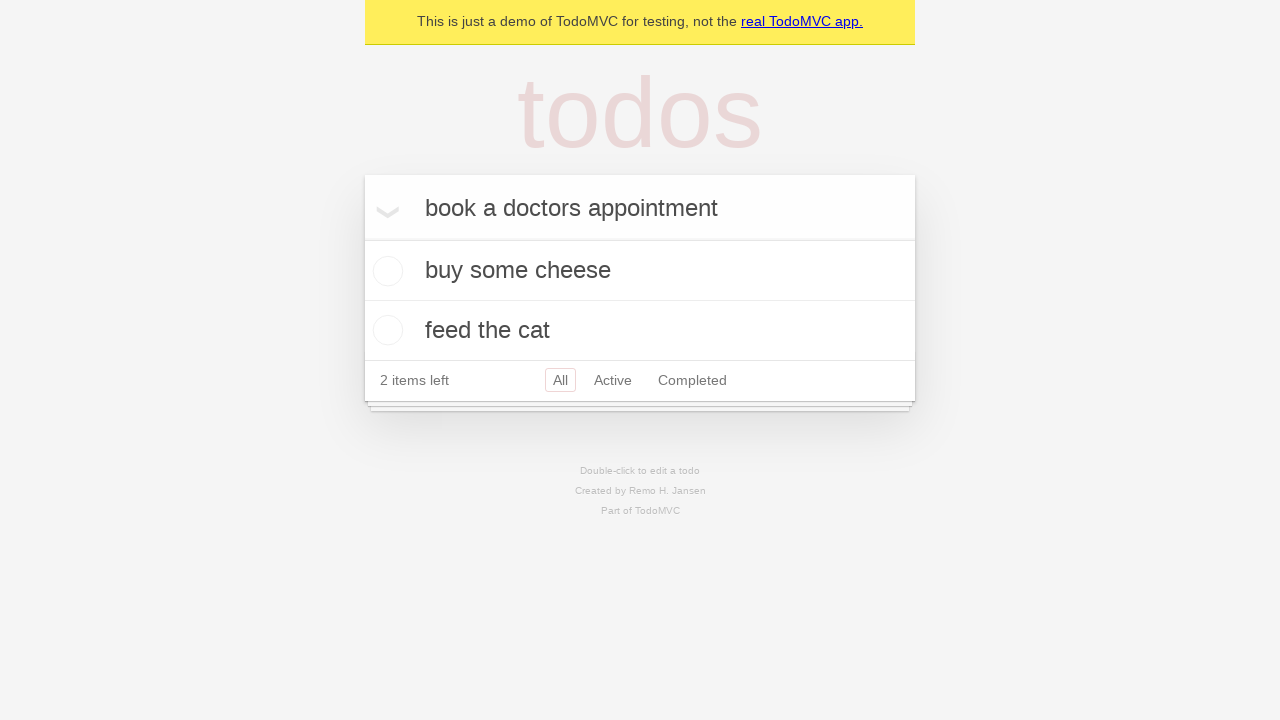

Pressed Enter to add third todo item on internal:attr=[placeholder="What needs to be done?"i]
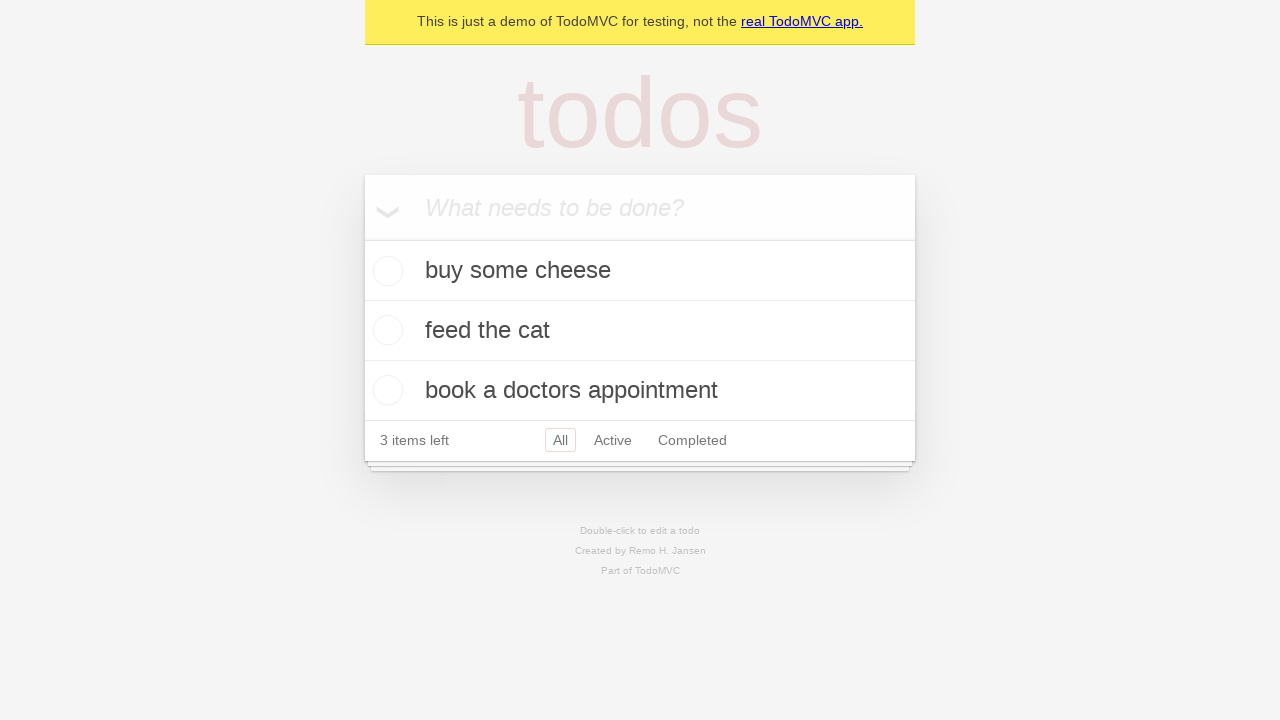

Clicked Active filter in navigation at (613, 440) on internal:role=link[name="Active"i]
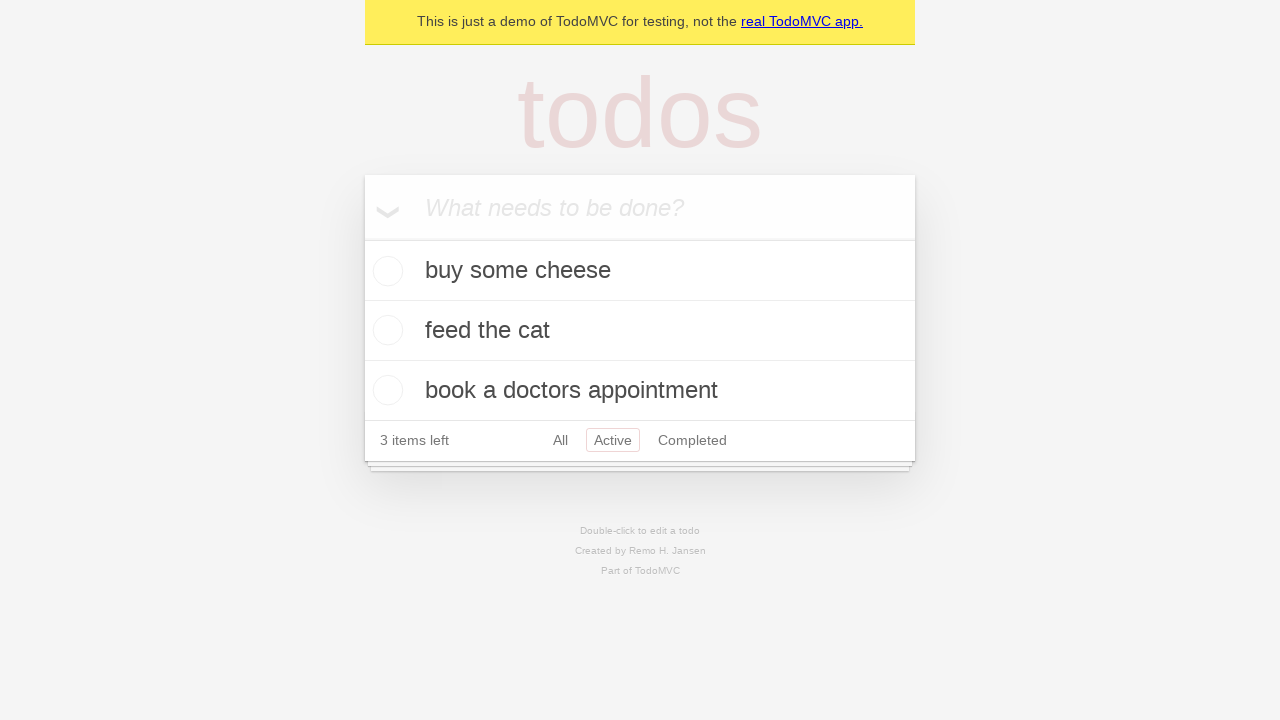

Clicked Completed filter in navigation at (692, 440) on internal:role=link[name="Completed"i]
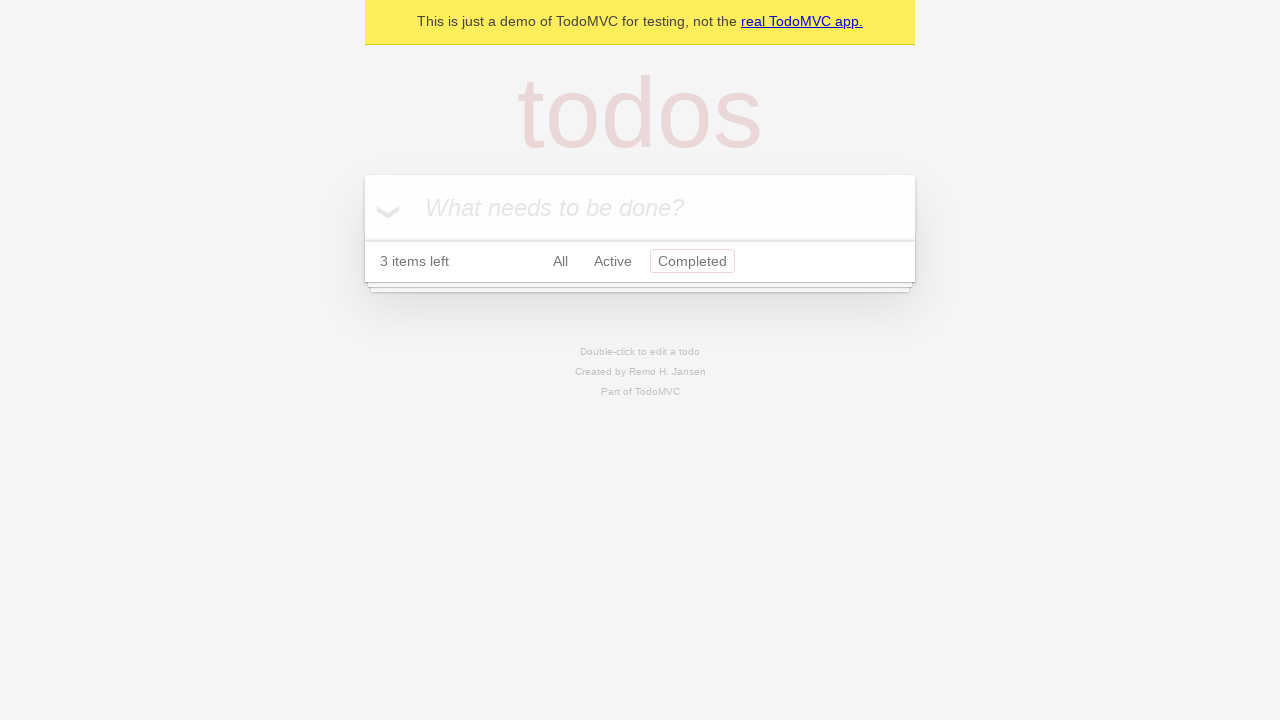

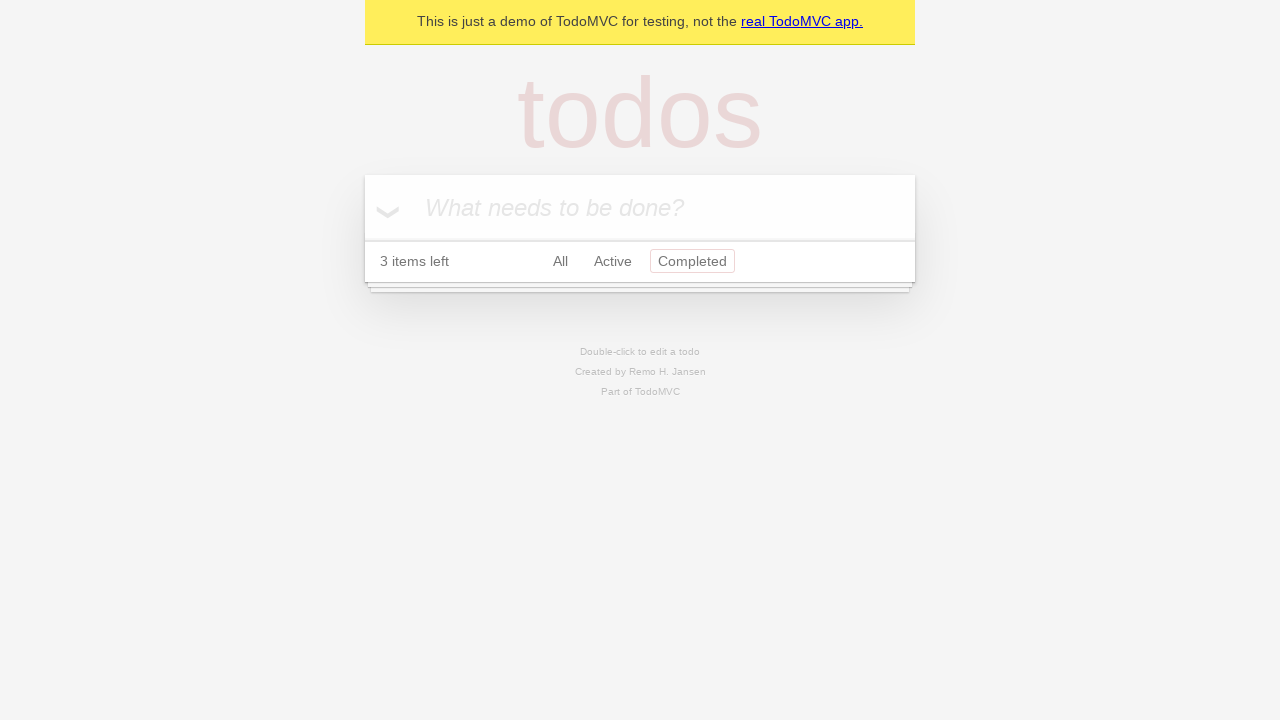